Tests that product images are displayed on the homepage by verifying that product cards contain images with valid src attributes

Starting URL: https://www.demoblaze.com/

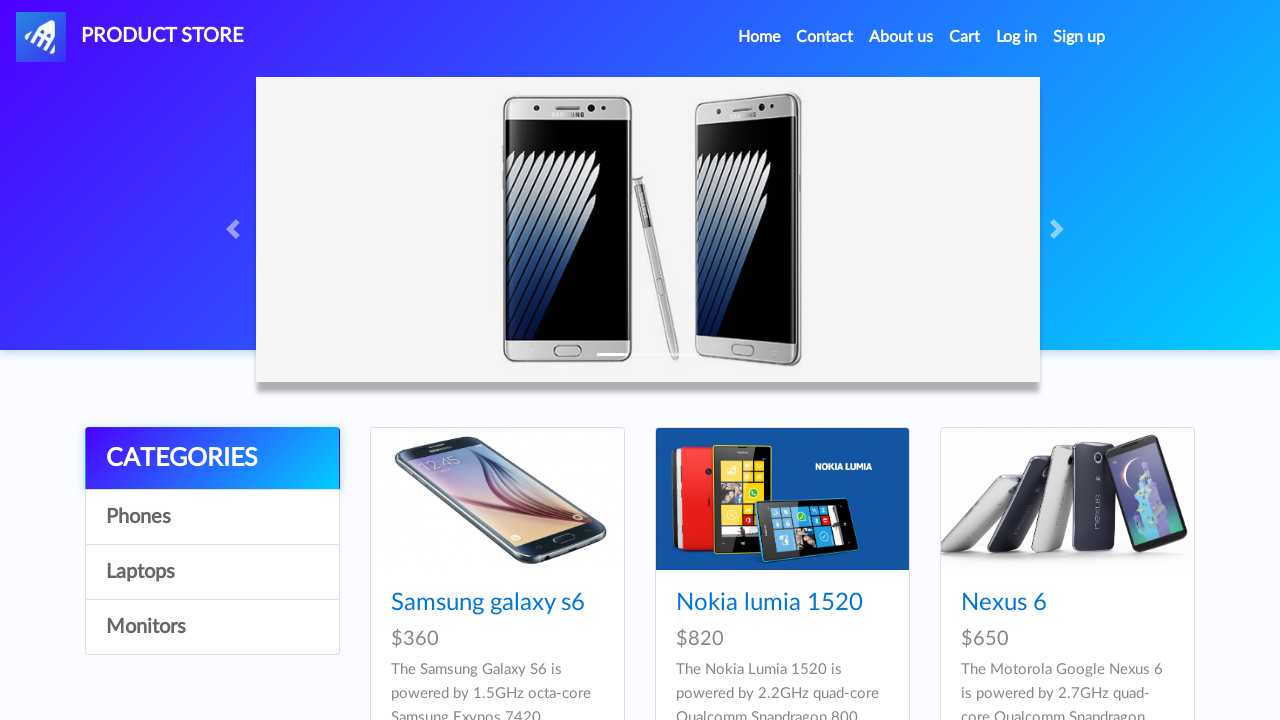

Waited for product images to load on the homepage
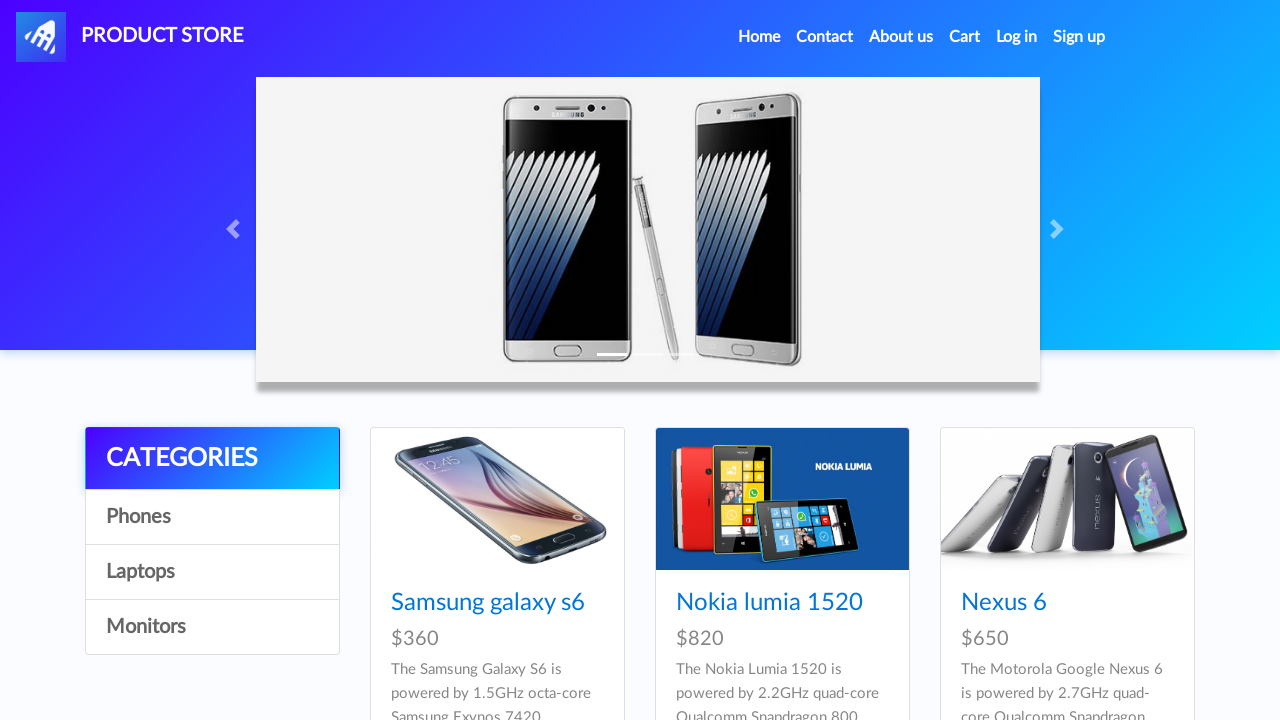

Located all product card images
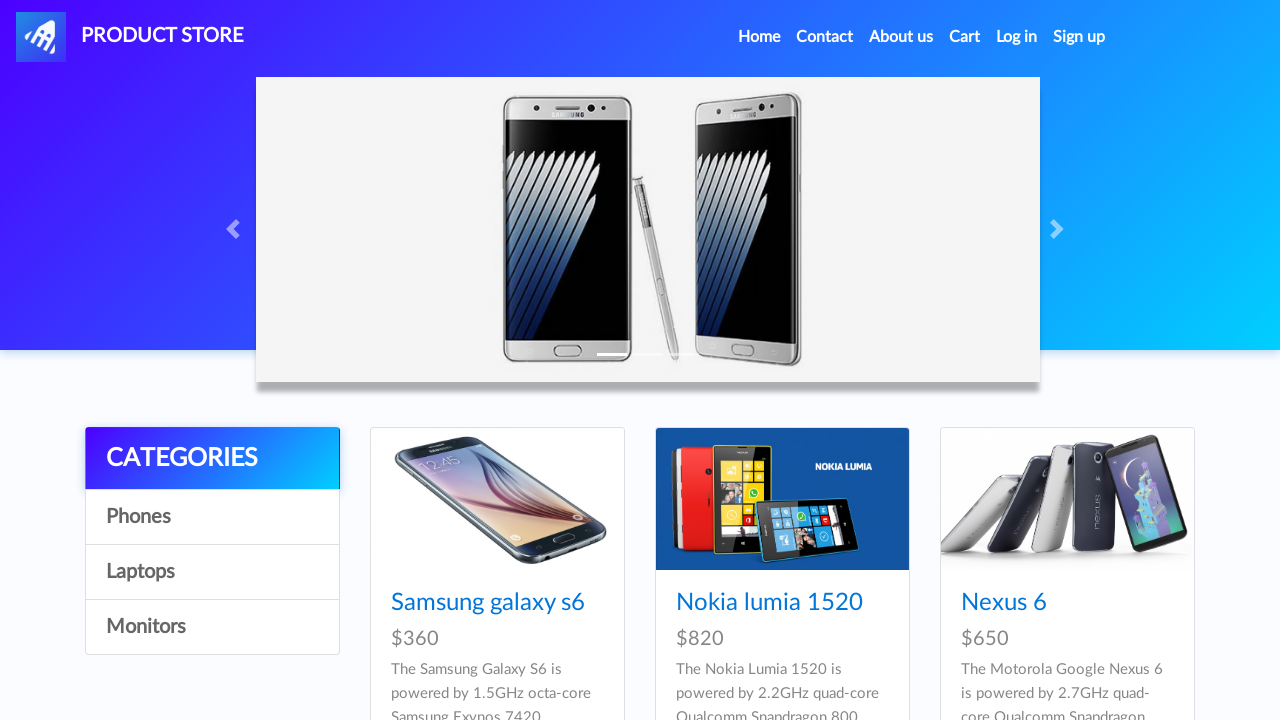

Verified that product images are displayed on the homepage
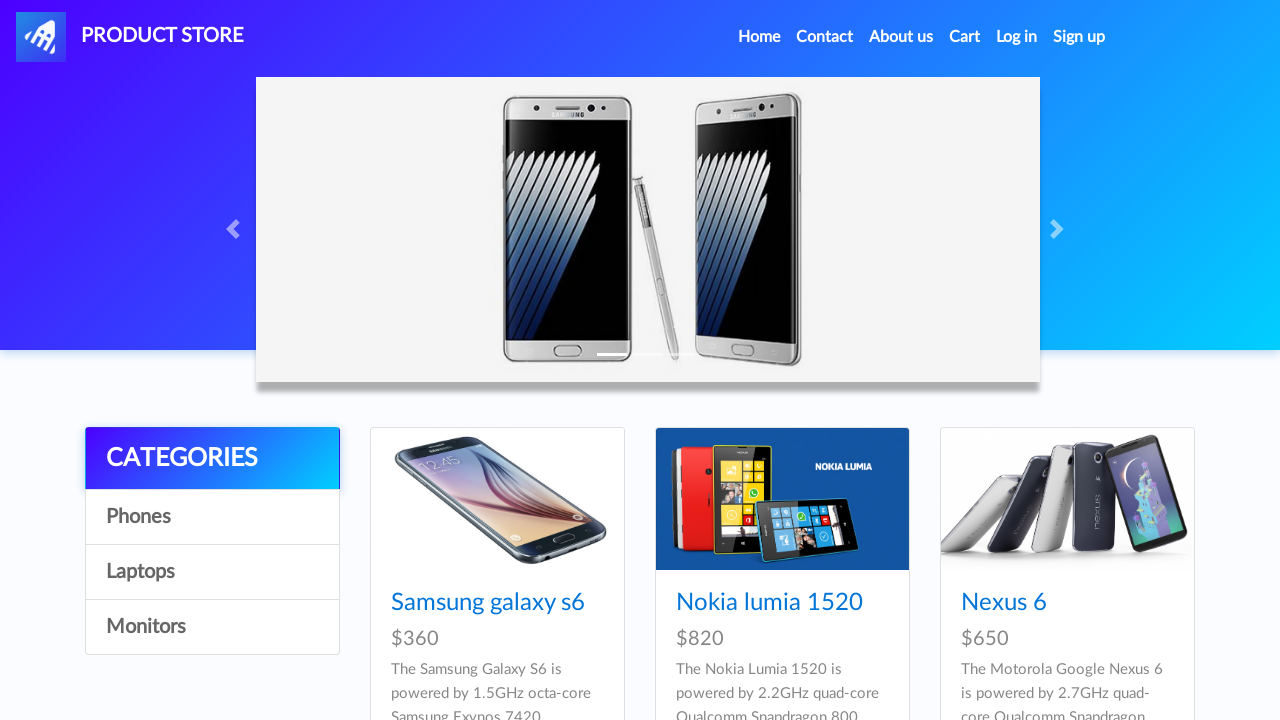

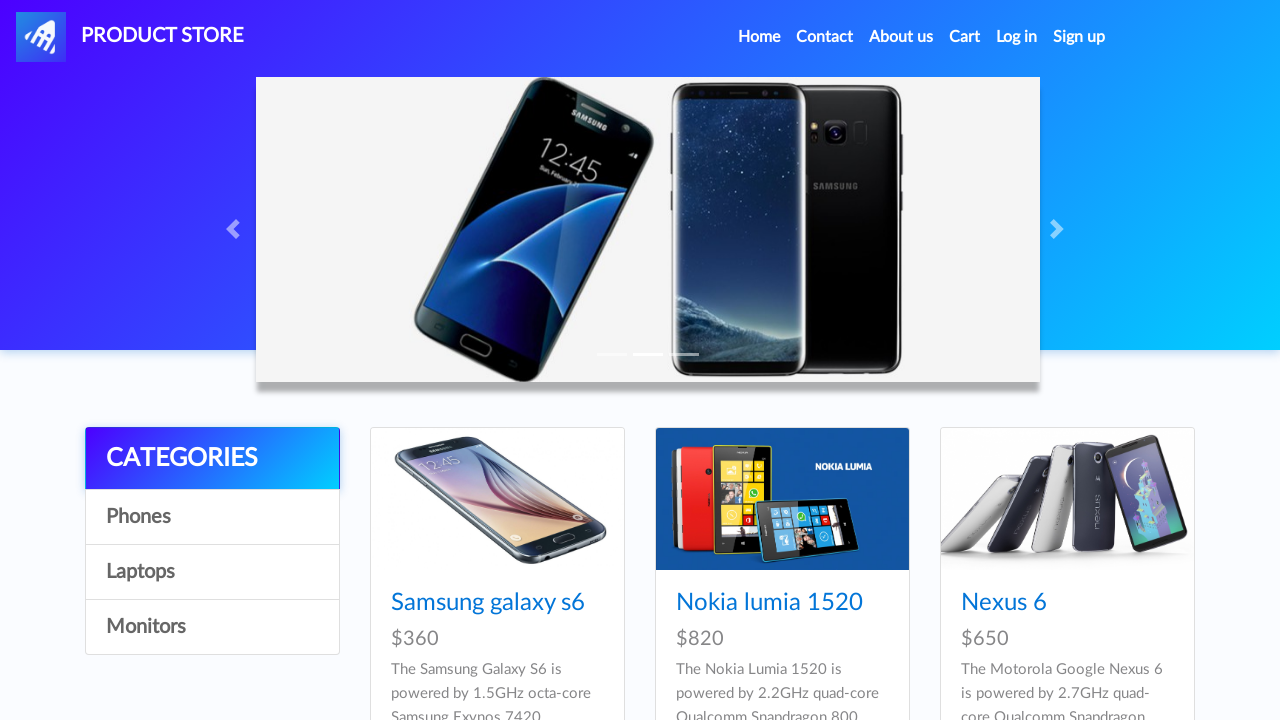